Tests handling of a JavaScript prompt dialog by entering a name and accepting it

Starting URL: https://testautomationpractice.blogspot.com/

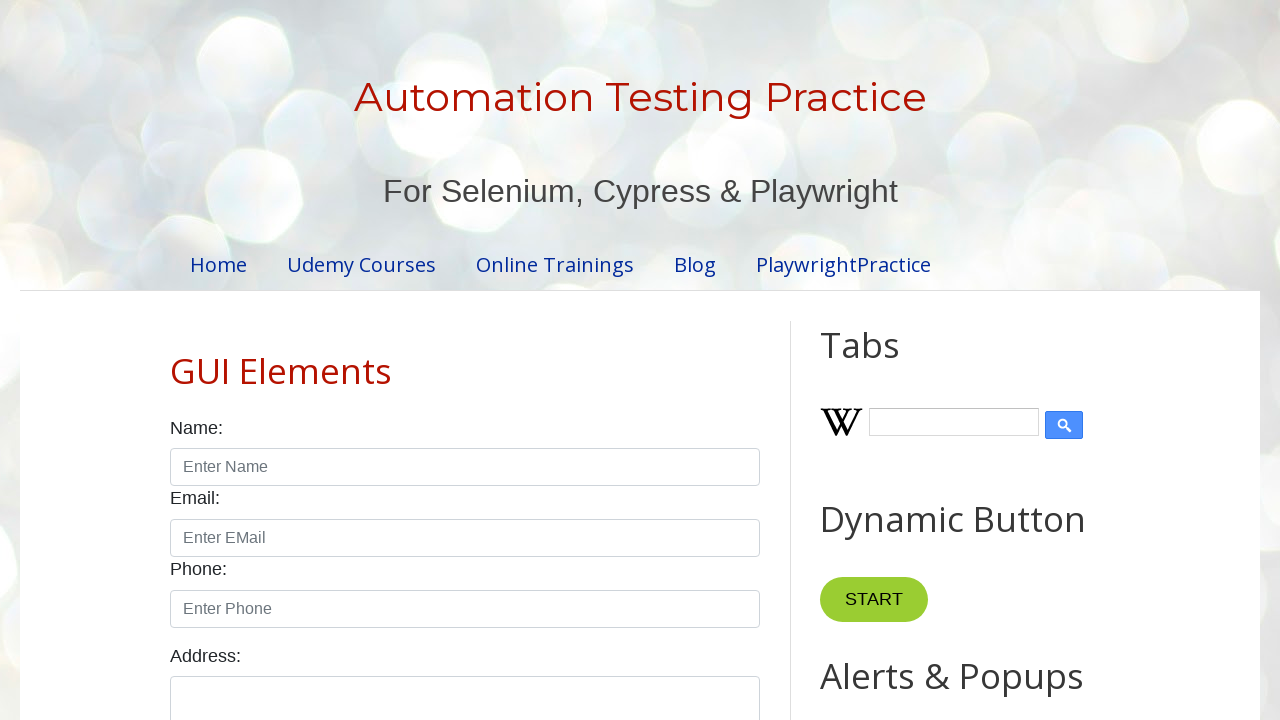

Set up dialog handler for prompt
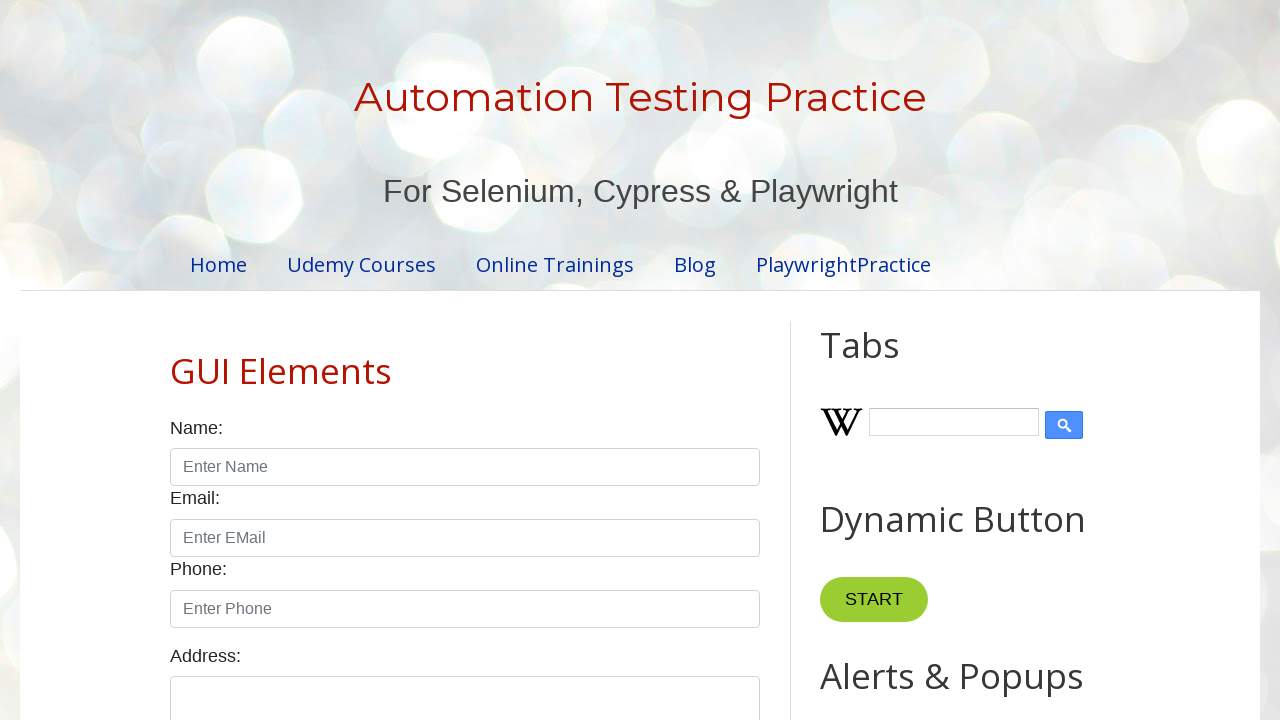

Clicked the Prompt button to trigger the prompt dialog at (890, 360) on internal:text="Prompt"i
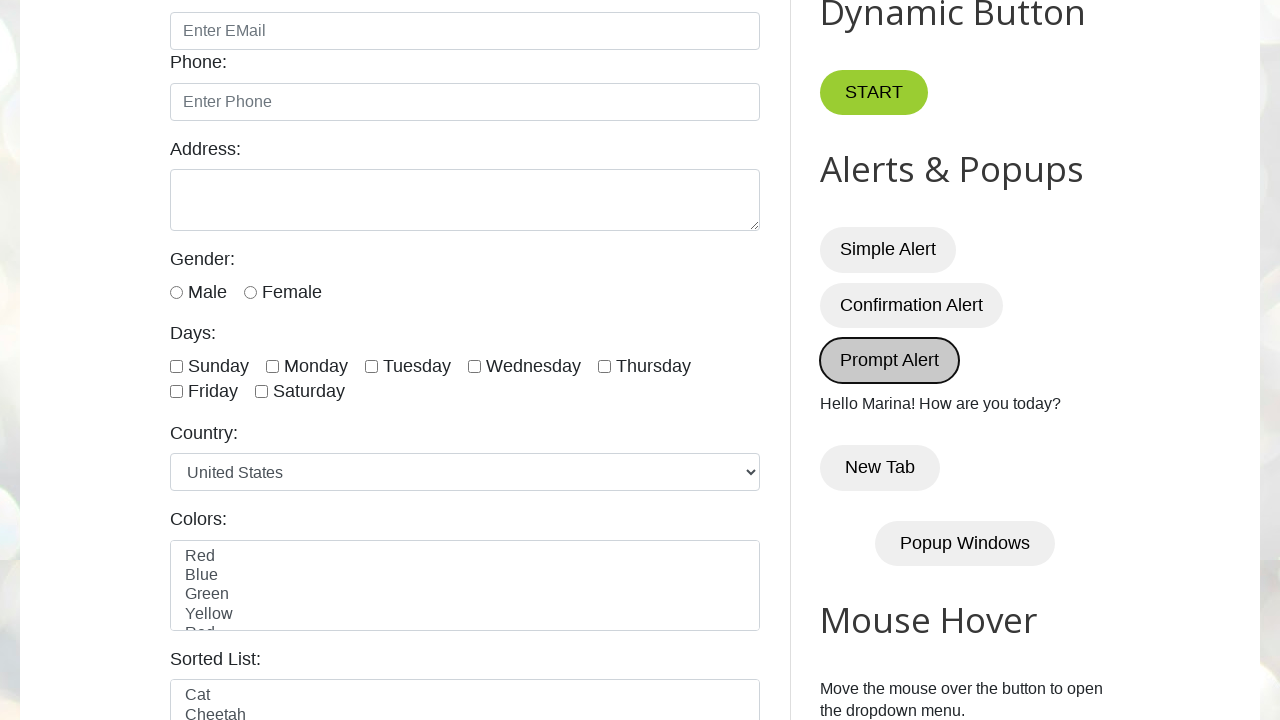

Waited for result element to appear
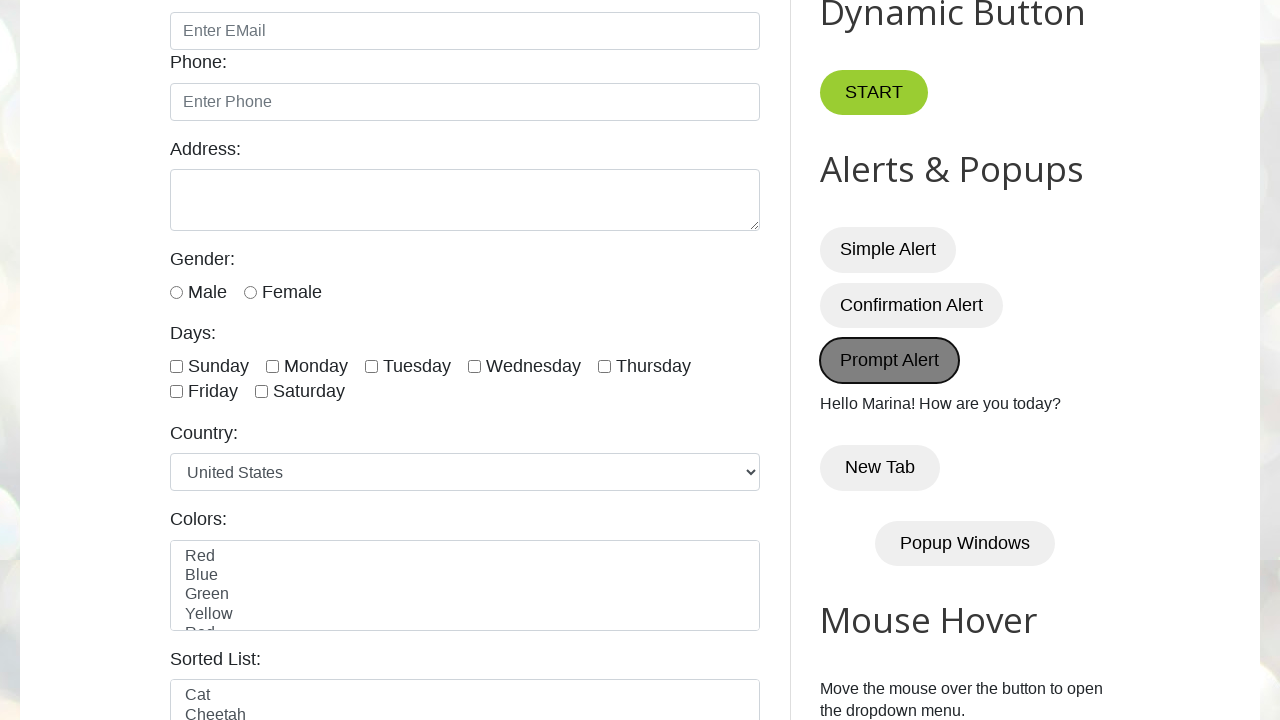

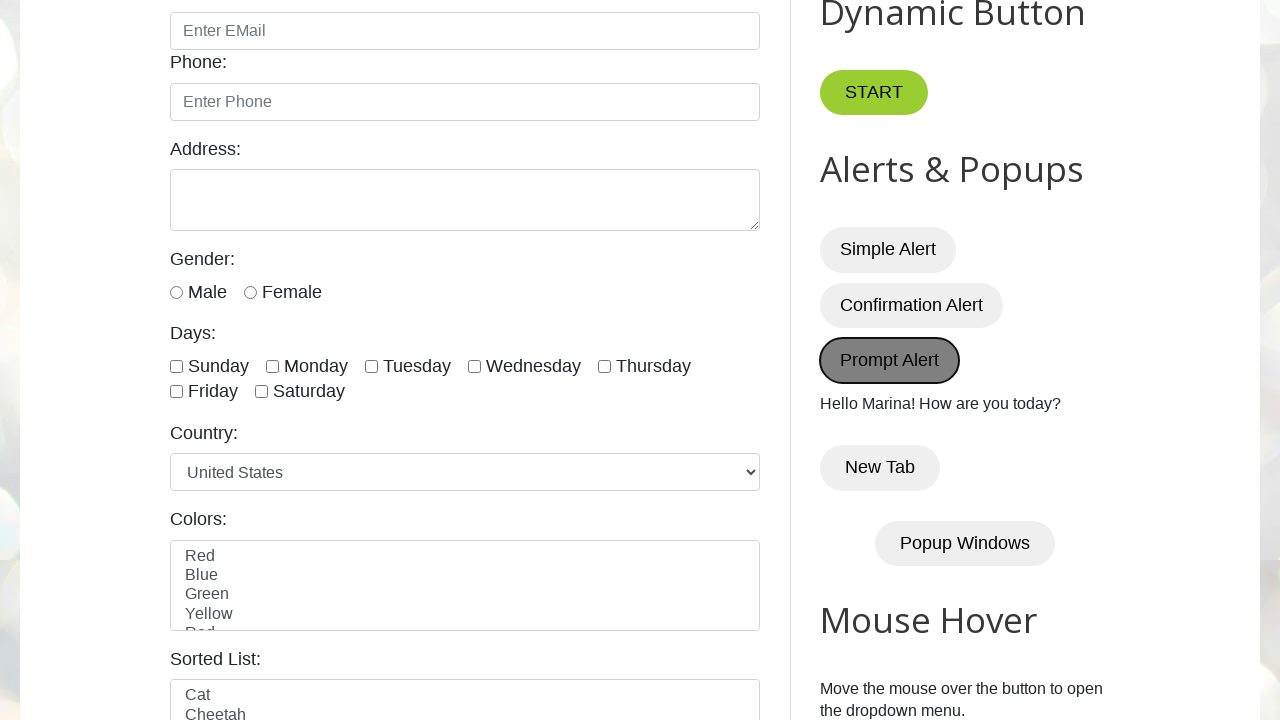